Tests opening a new browser tab by clicking a button and verifying content in the new tab

Starting URL: https://demoqa.com/browser-windows

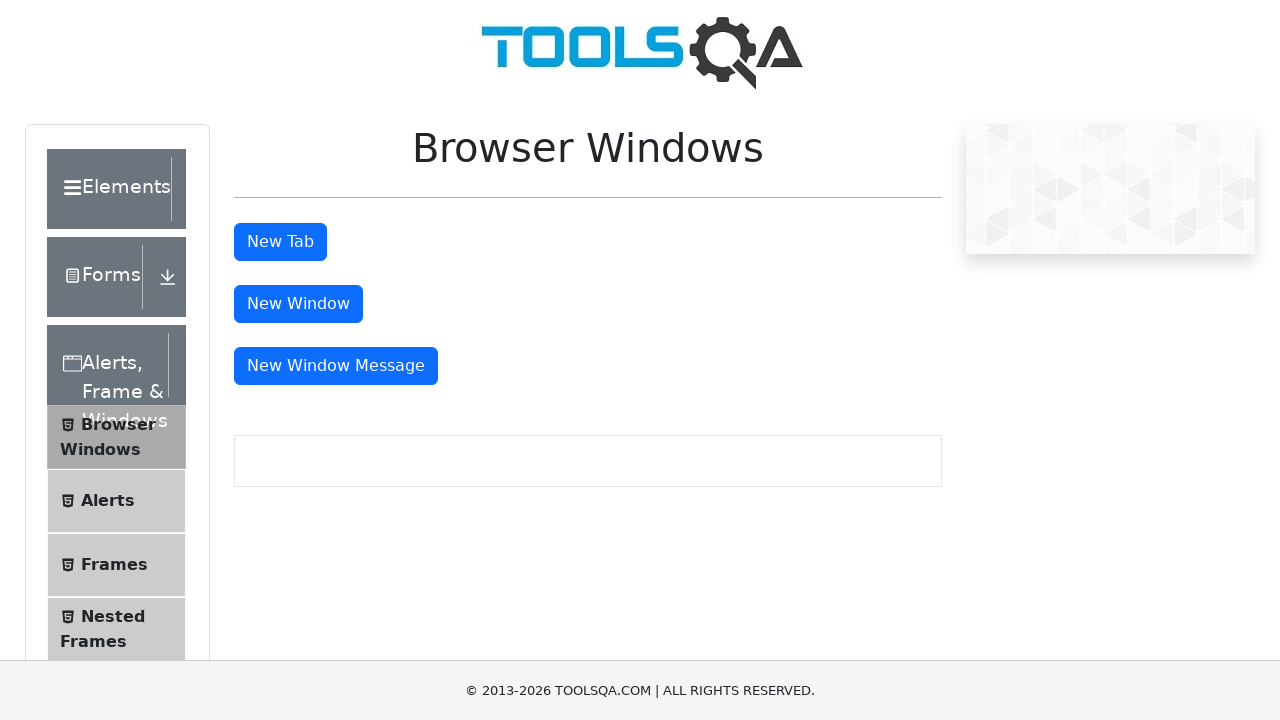

Clicked tab button to open new browser tab at (280, 242) on #tabButton
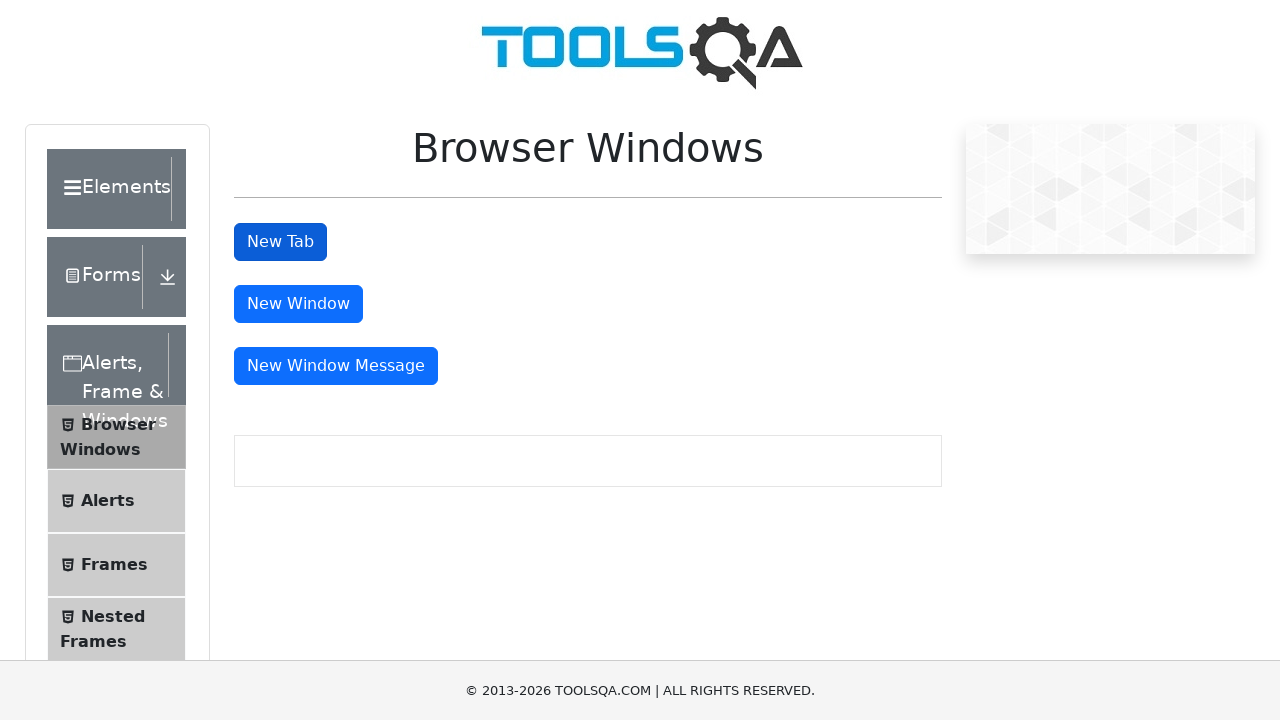

New tab opened and captured
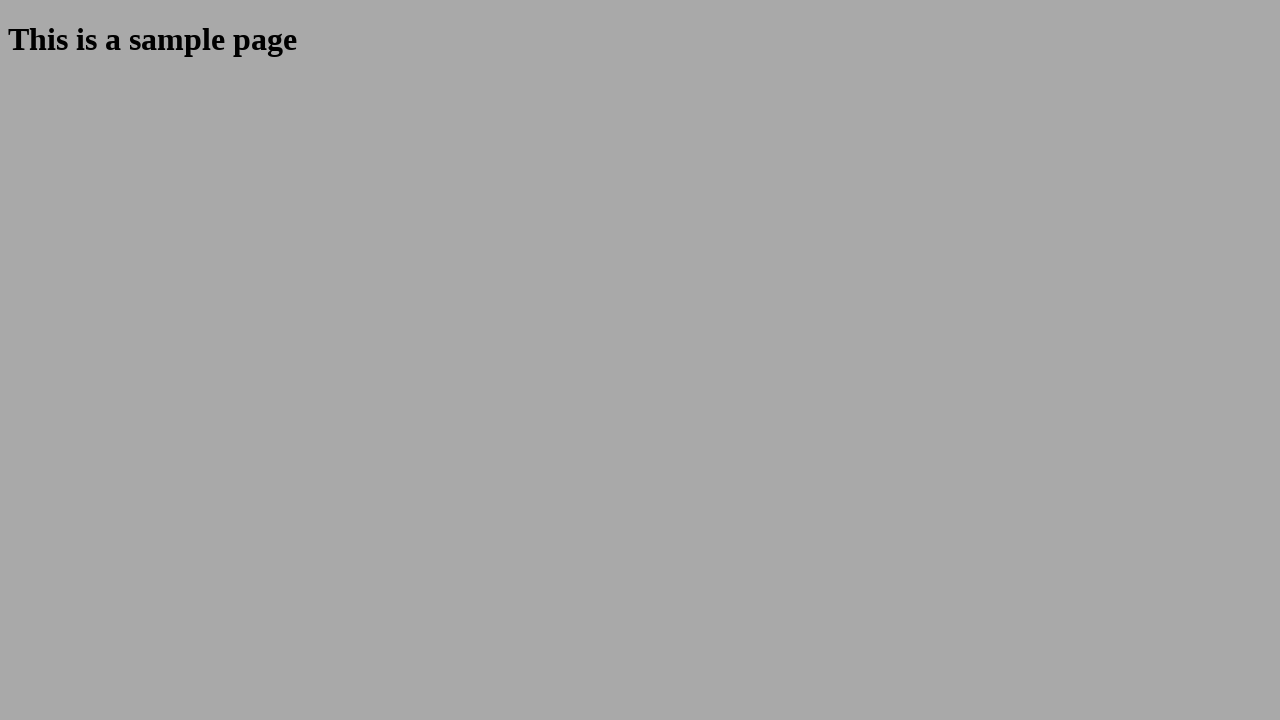

Verified sample page content loaded in new tab
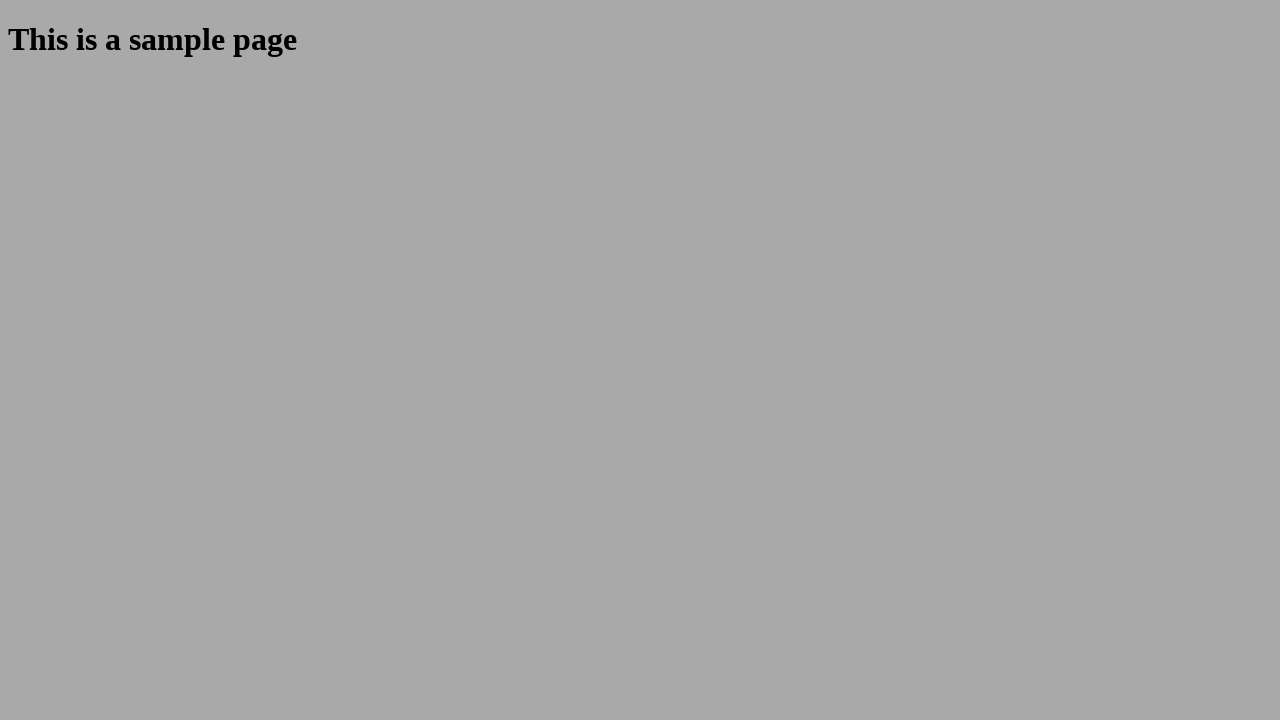

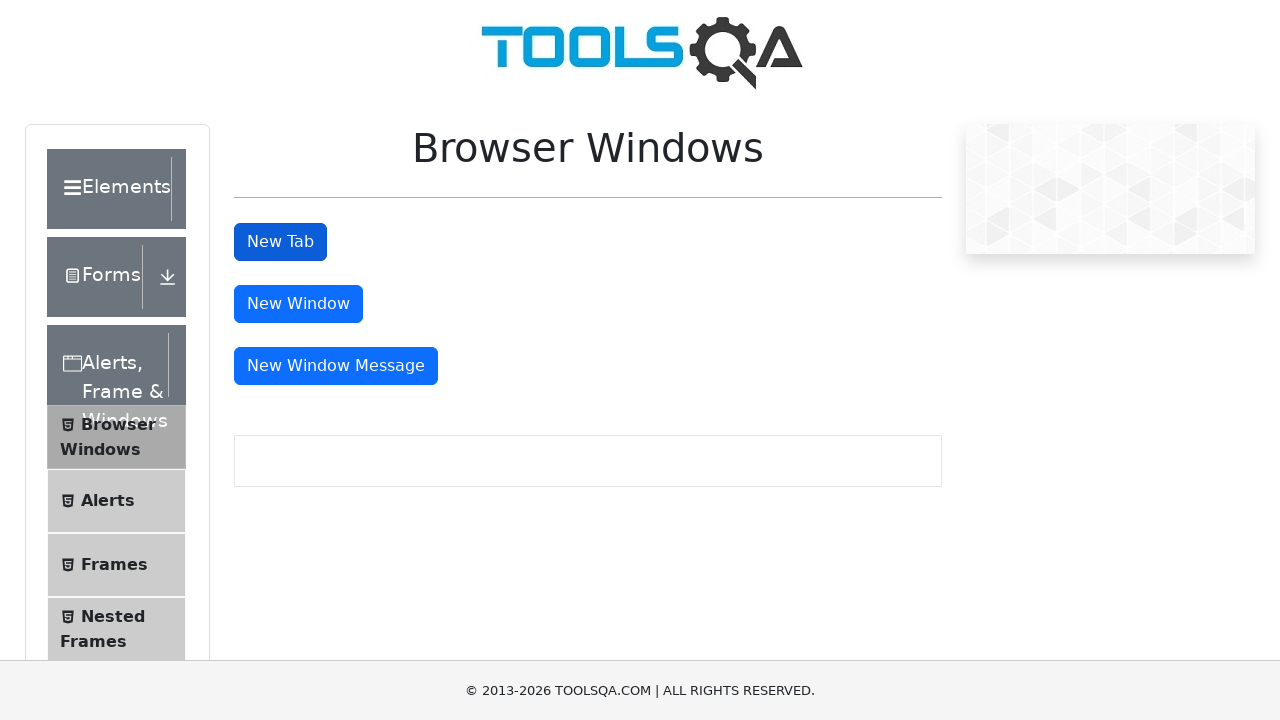